Tests filling a form input field with a different text value on a test blog page

Starting URL: http://only-testing-blog.blogspot.in/2013/11/new-test.html

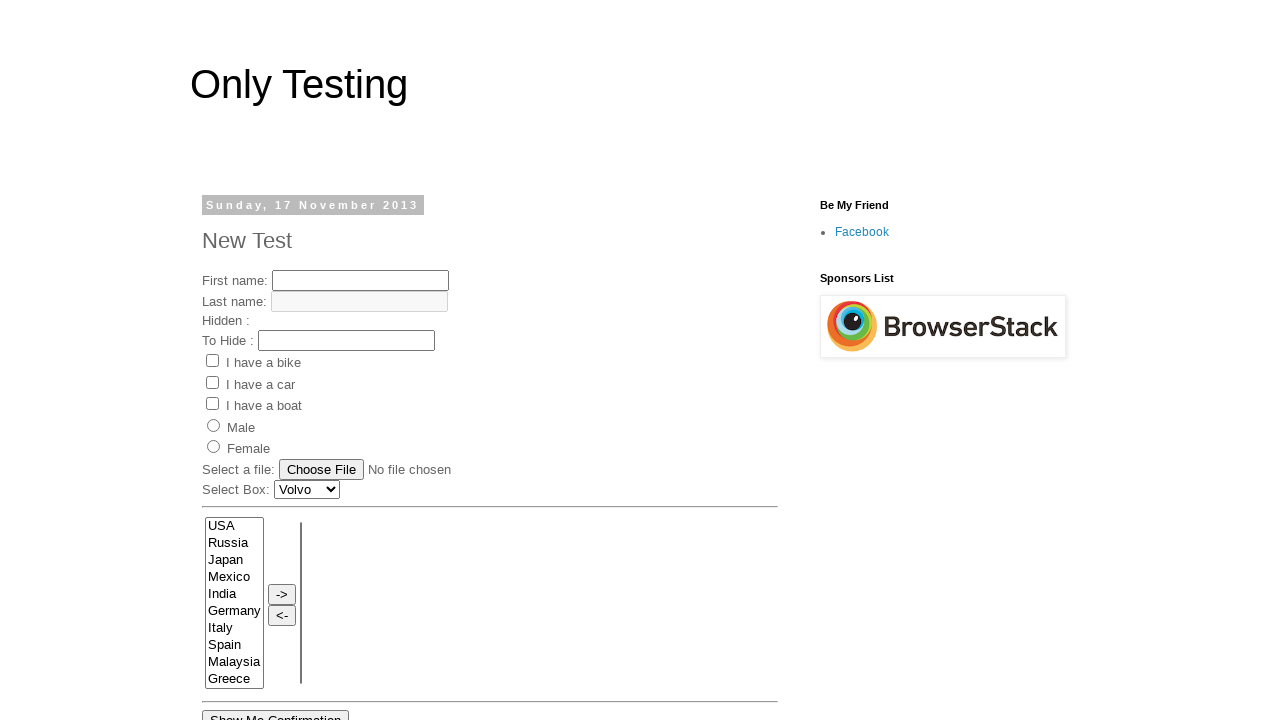

Filled form input field 'fname' with 'junittest2 class-test2' on input[name='fname']
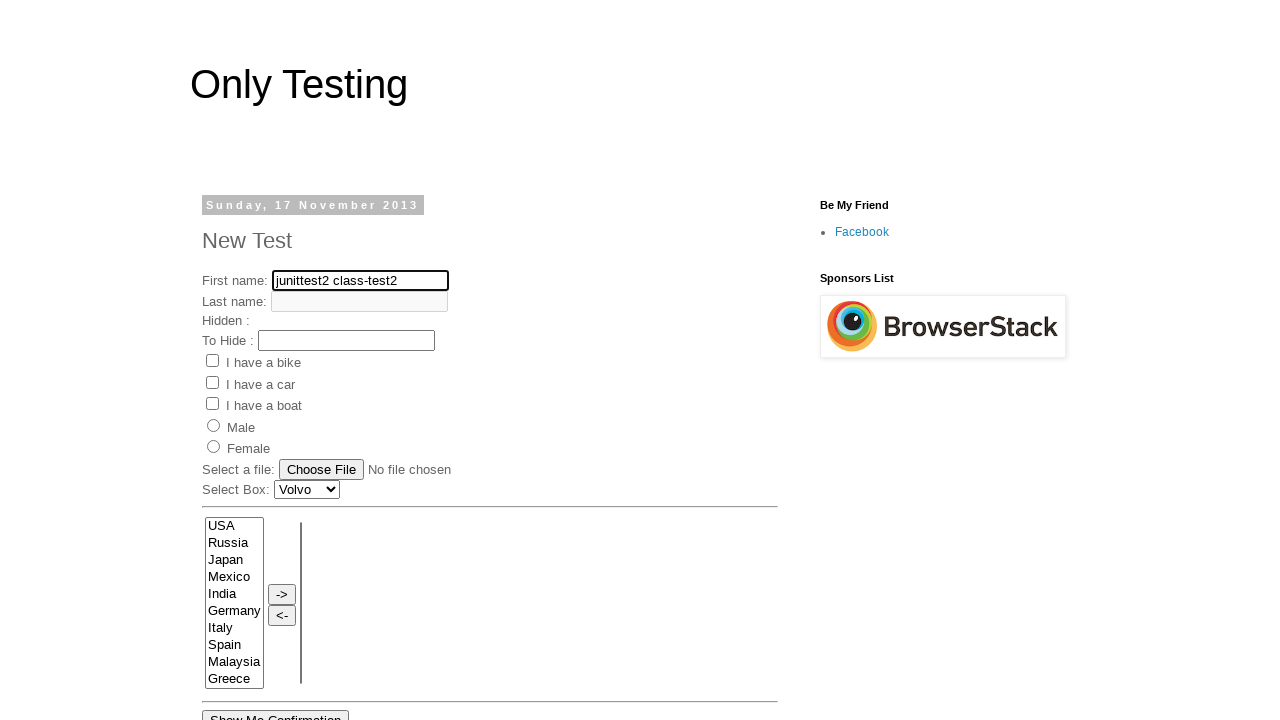

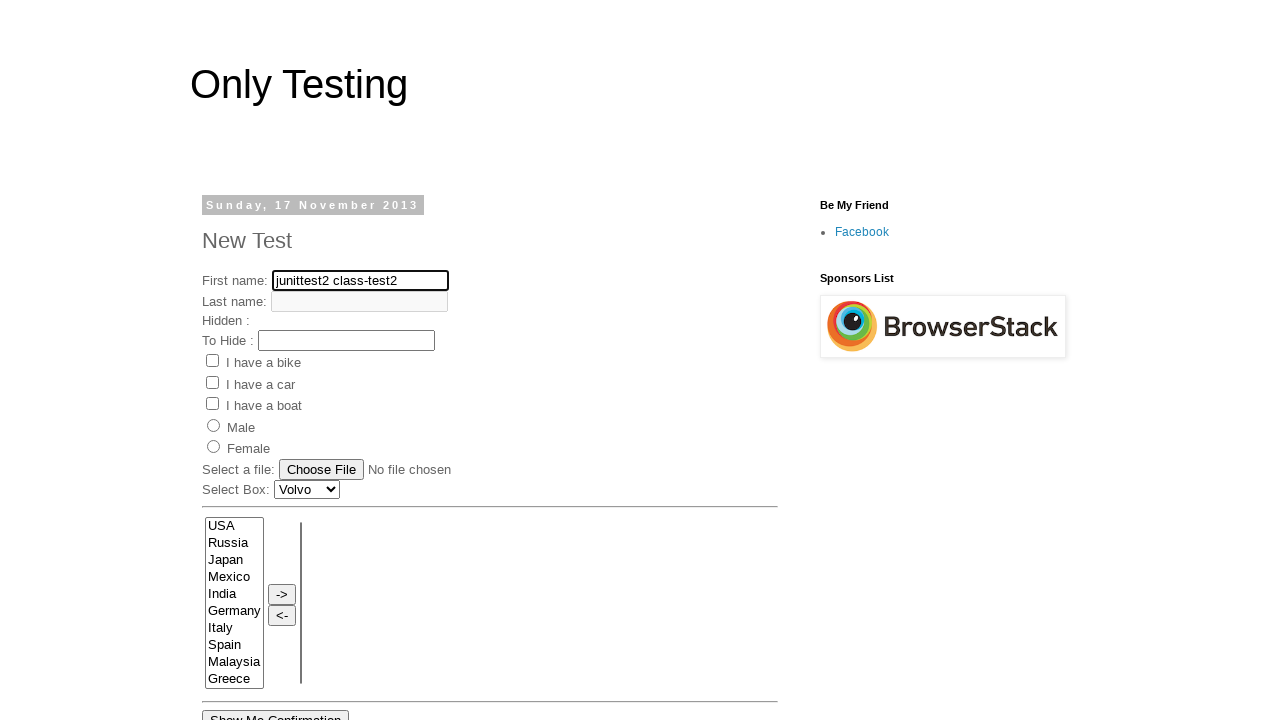